Tests a data types form by filling in all fields except zip code (left empty), submitting the form, and verifying that the empty zip code field is highlighted differently from the filled fields.

Starting URL: https://bonigarcia.dev/selenium-webdriver-java/data-types.html

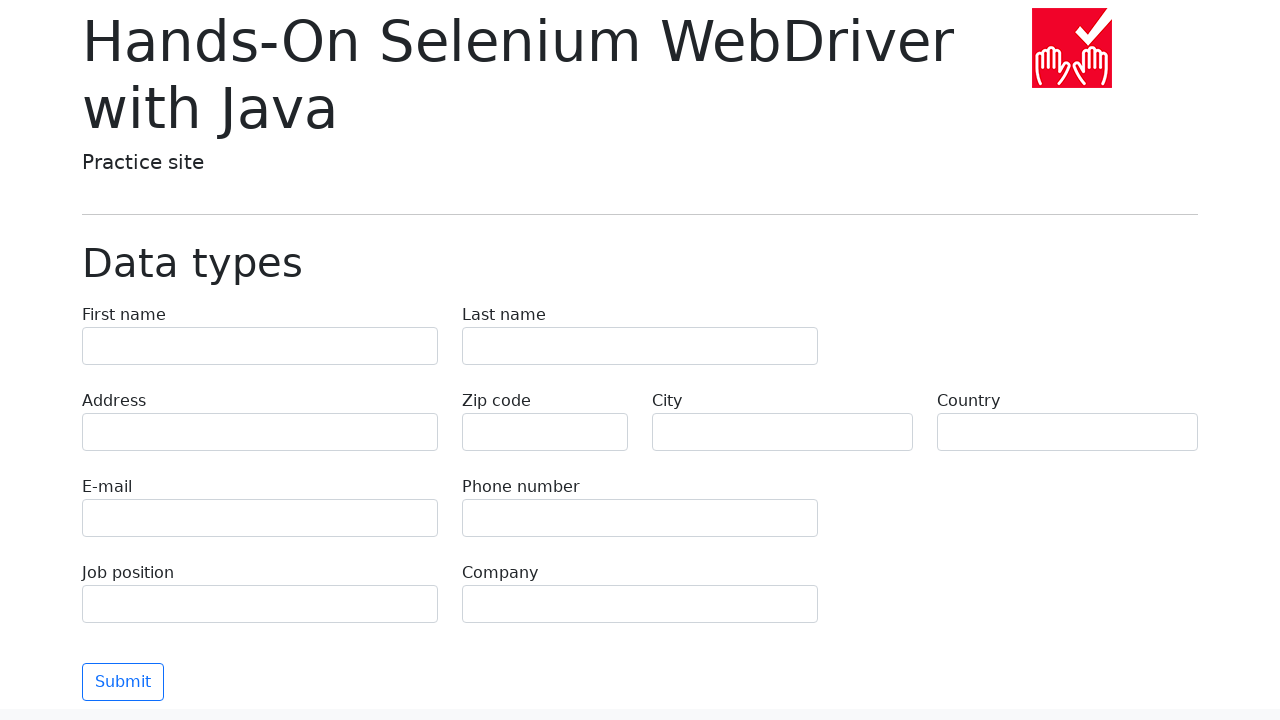

Filled first name field with 'Иван' on input[name='first-name']
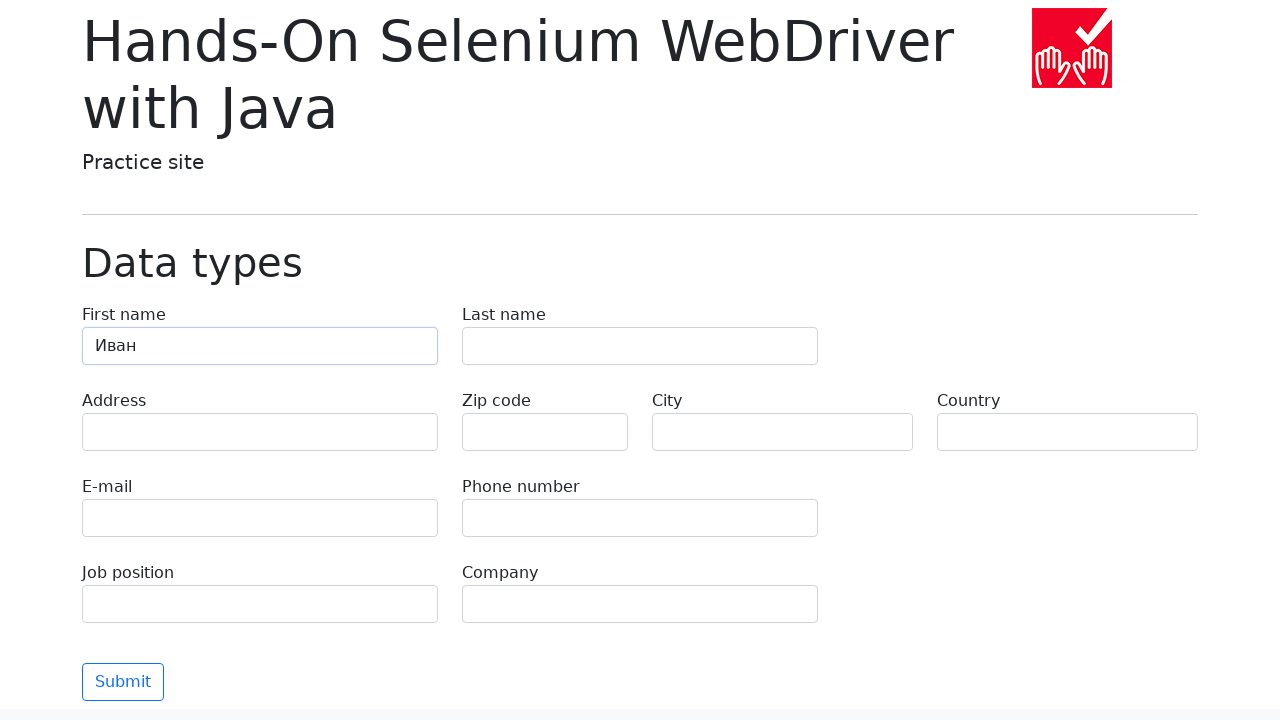

Filled last name field with 'Петров' on input[name='last-name']
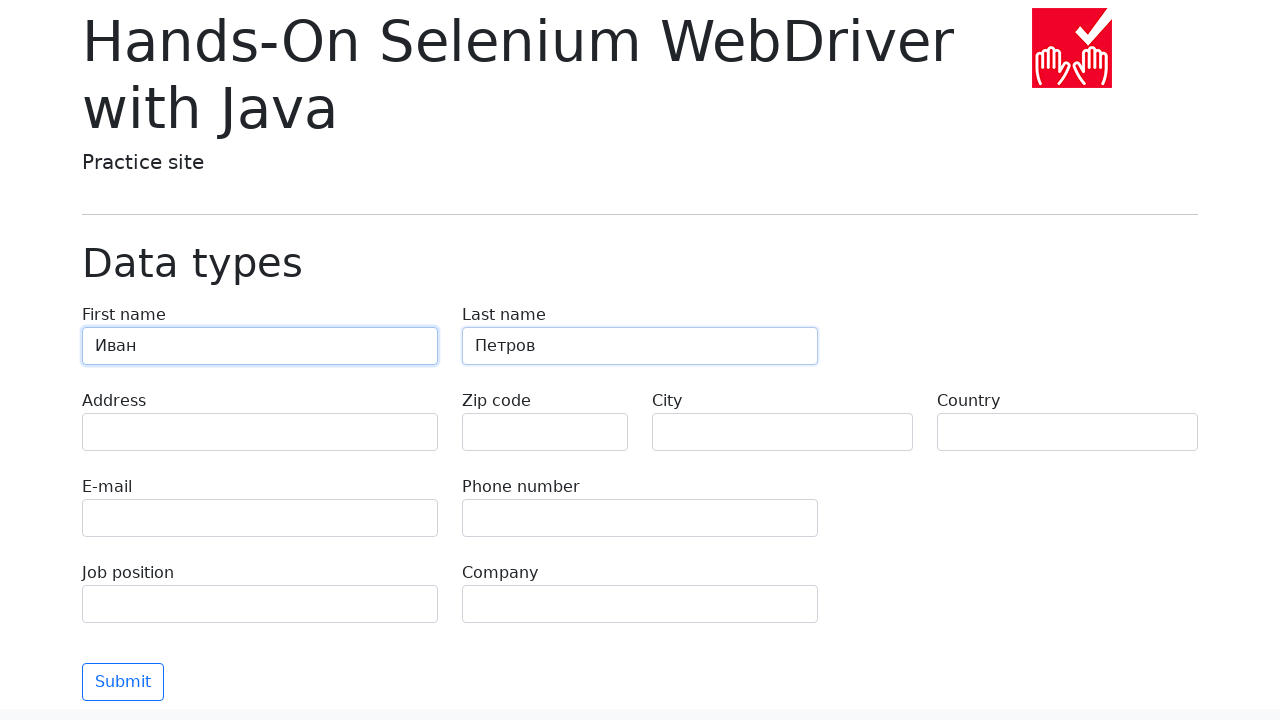

Filled address field with 'Ленина, 55-3' on input[name='address']
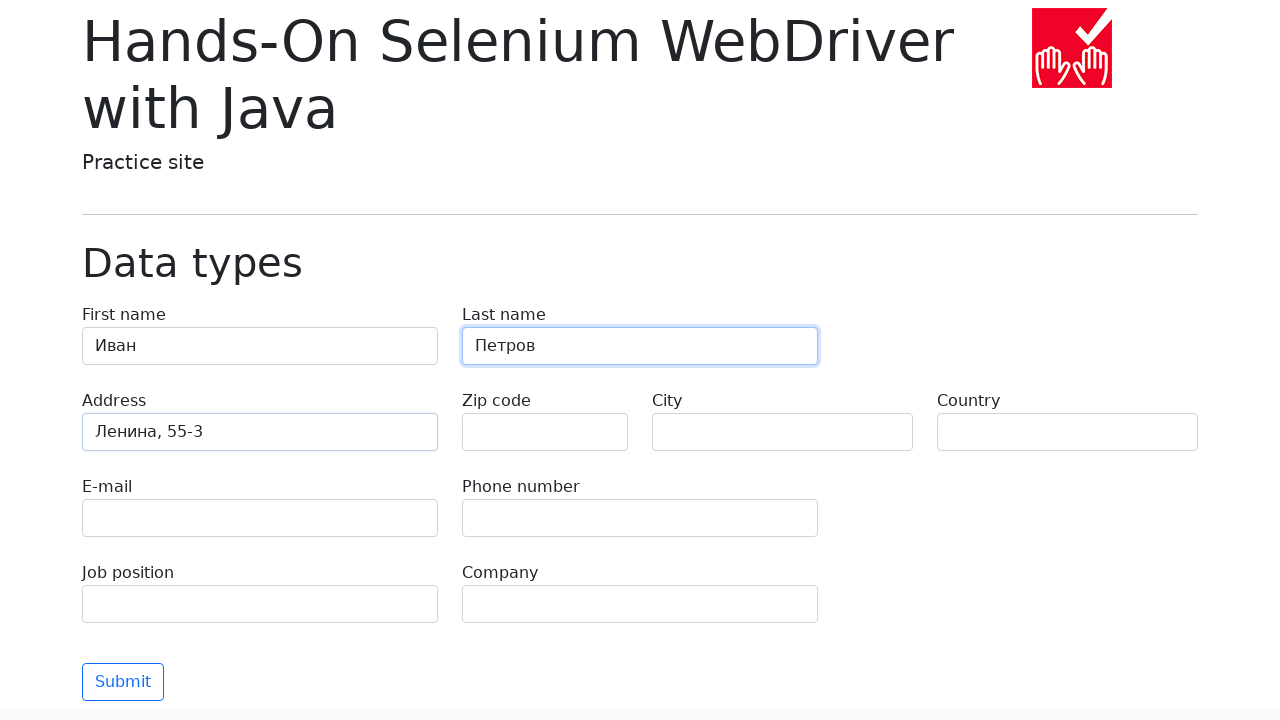

Filled email field with 'test@skypro.com' on input[name='e-mail']
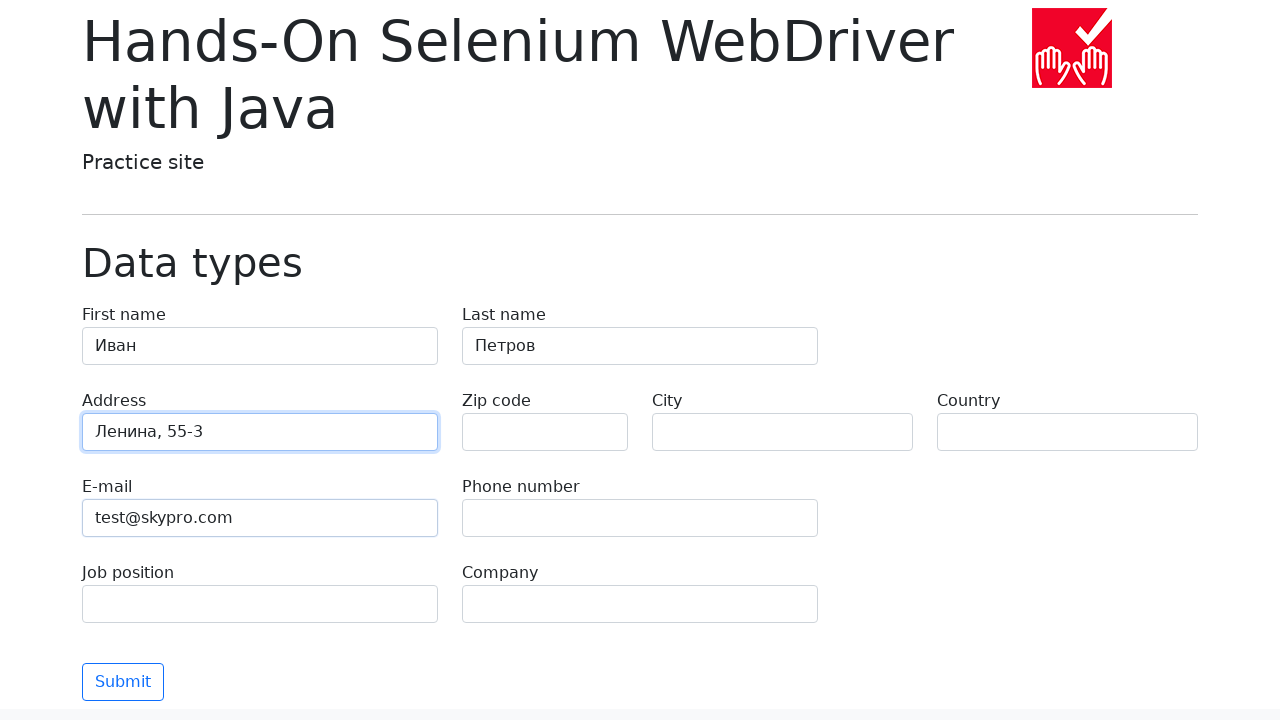

Filled phone field with '+7985899998787' on input[name='phone']
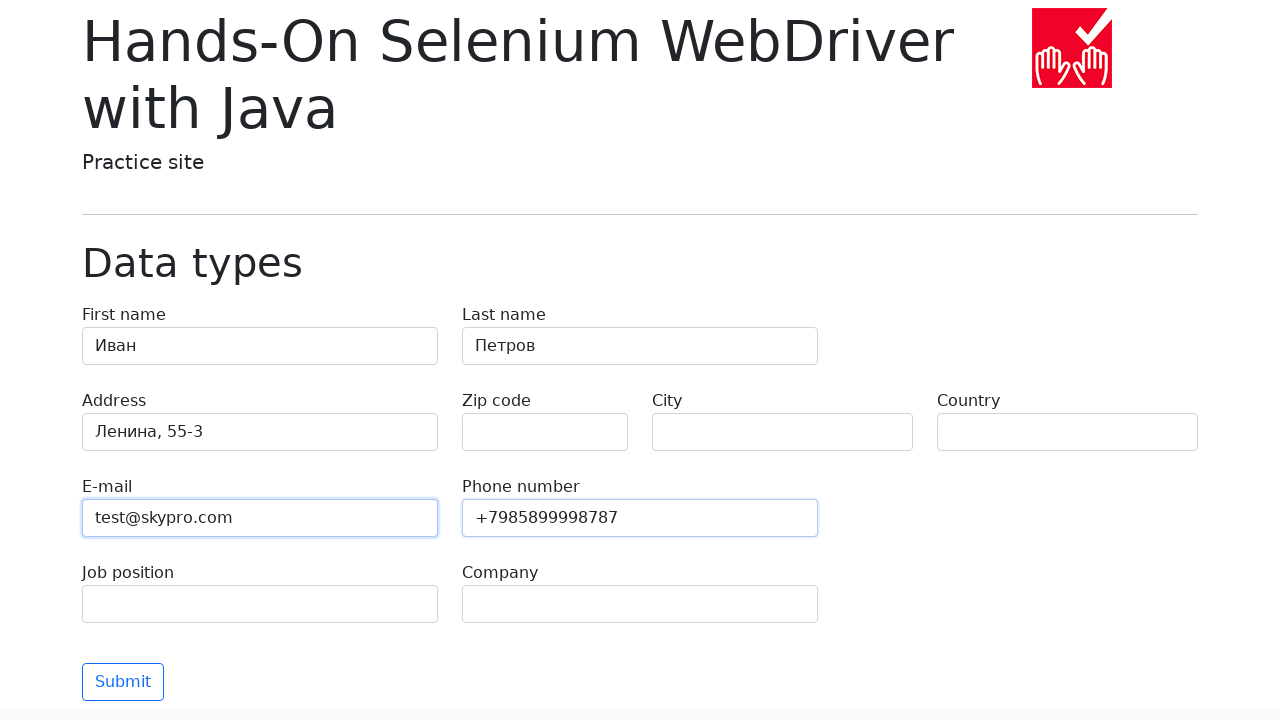

Left zip code field empty intentionally on input[name='zip-code']
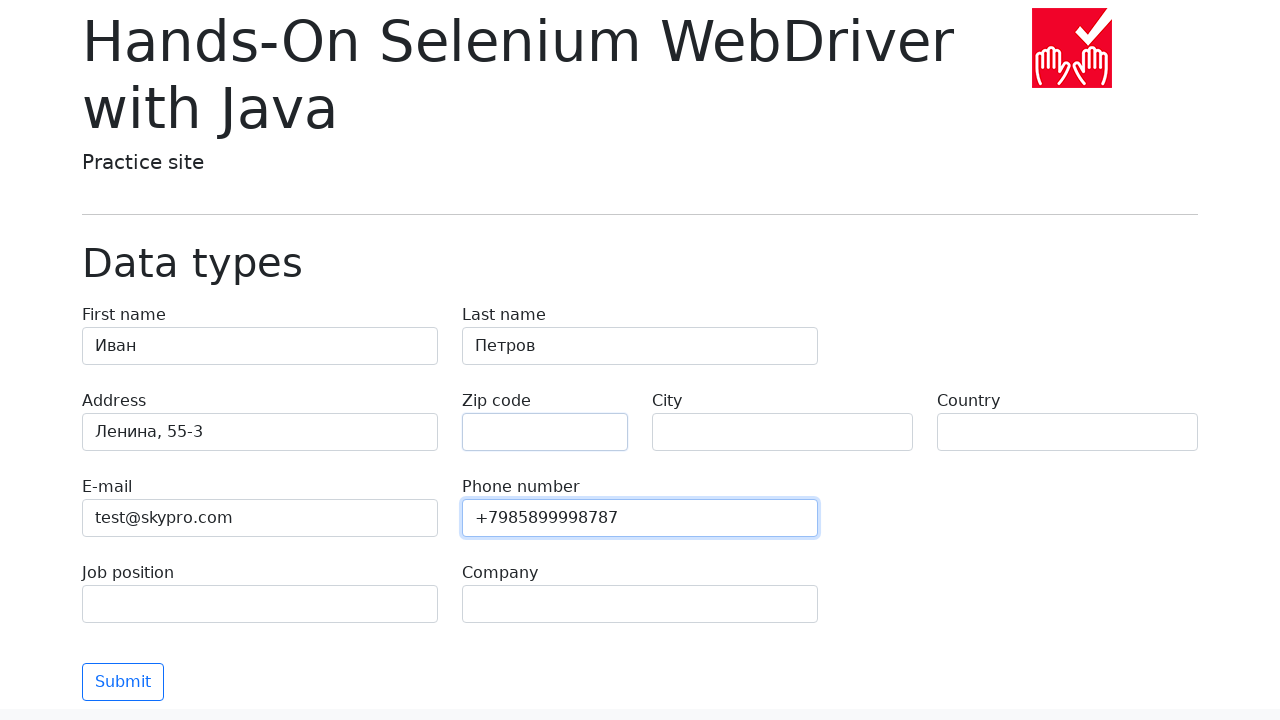

Filled city field with 'Москва' on input[name='city']
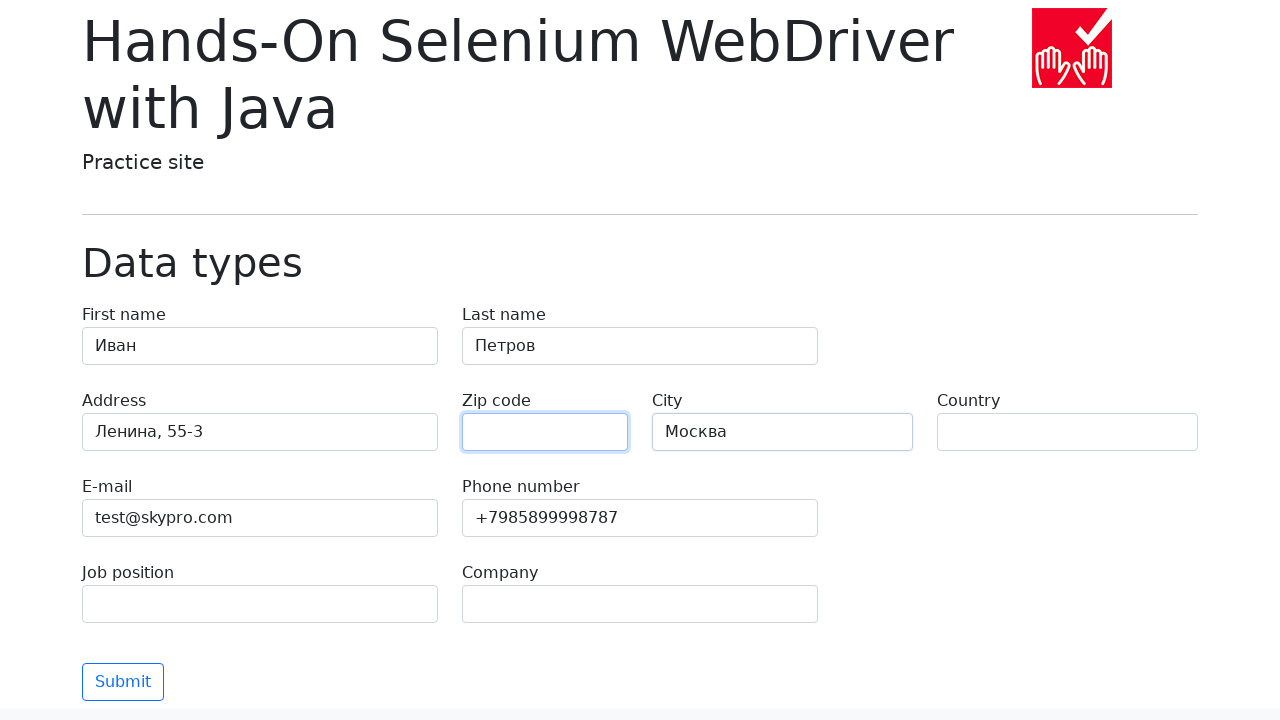

Filled country field with 'Россия' on input[name='country']
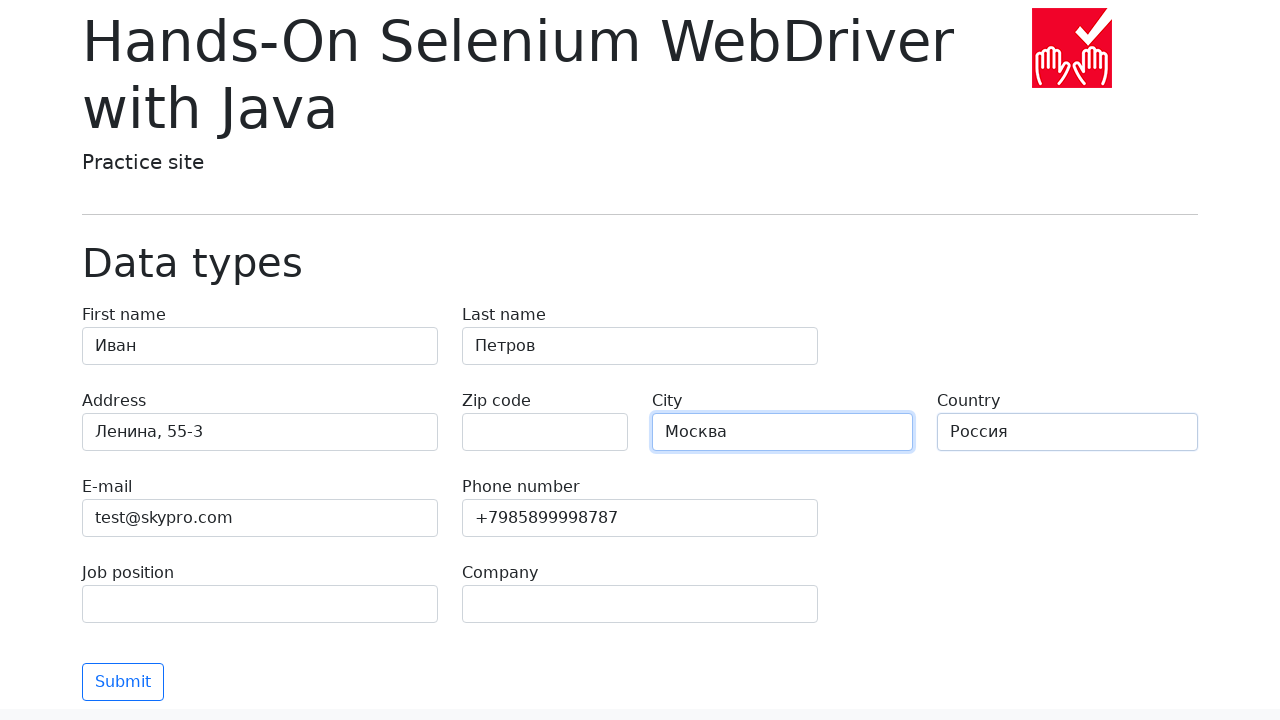

Filled job position field with 'QA' on input[name='job-position']
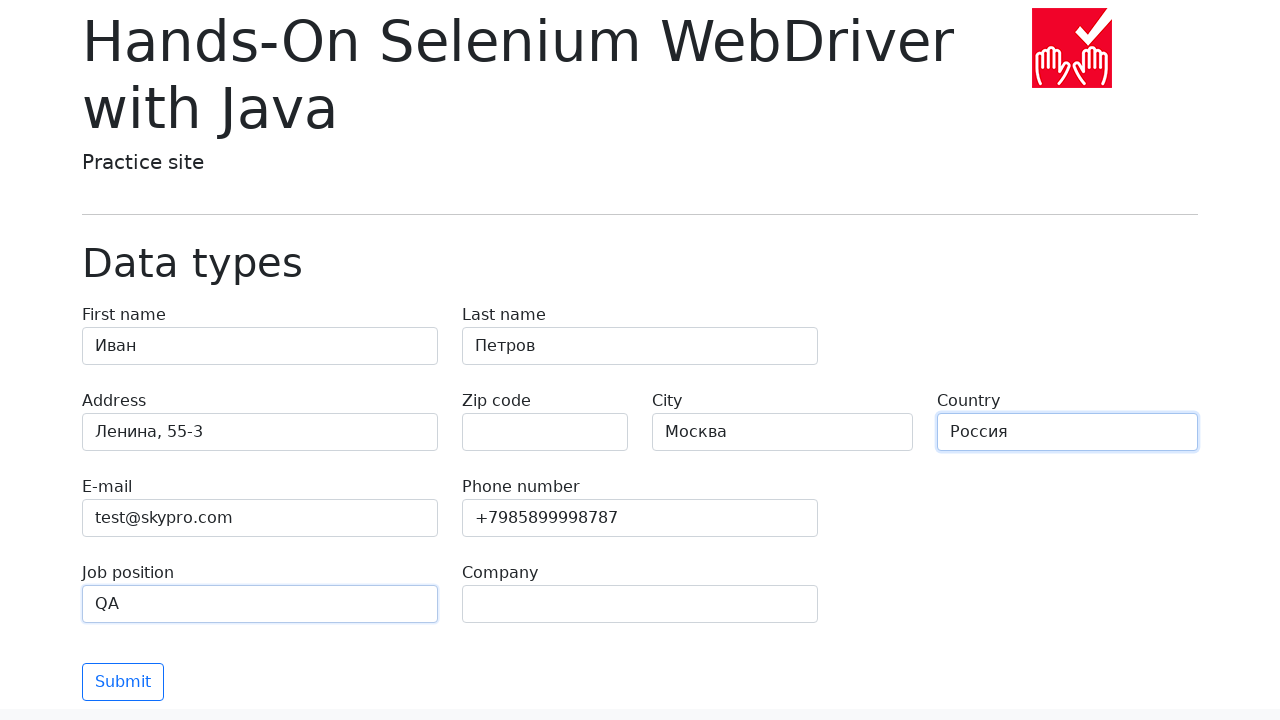

Filled company field with 'SkyPro' on input[name='company']
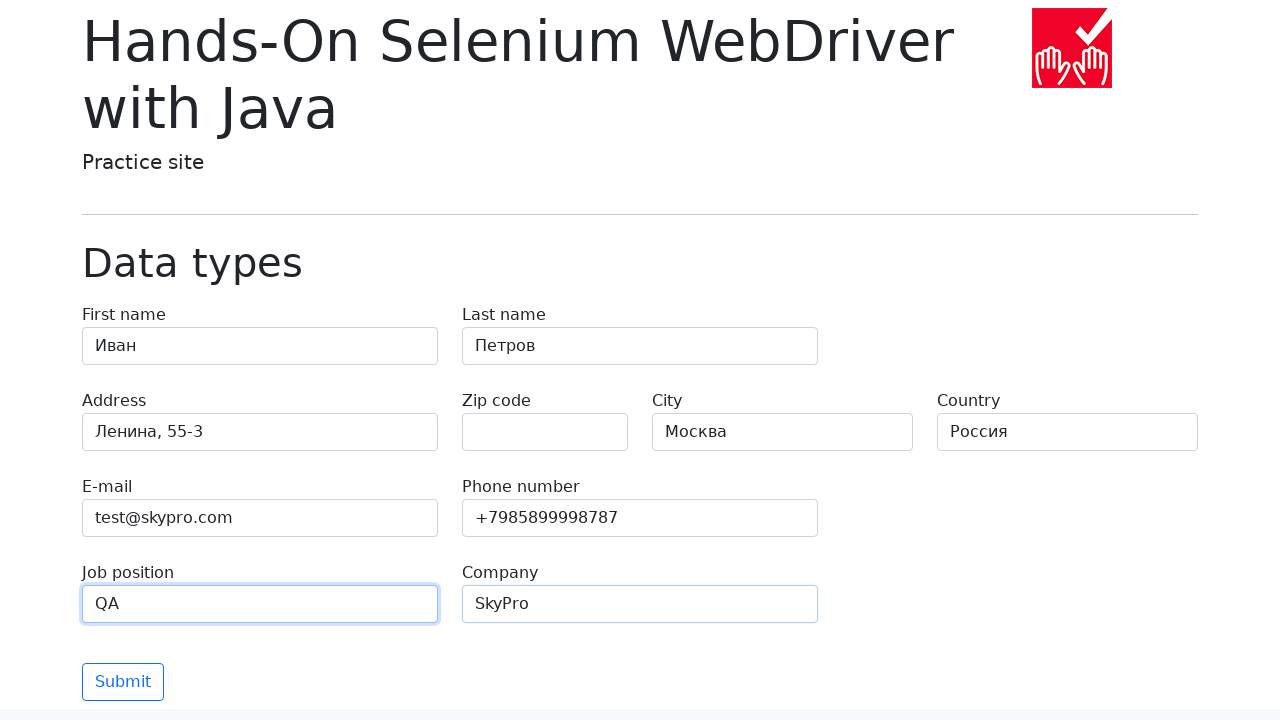

Clicked the Submit button to validate form at (123, 682) on button[type='submit']
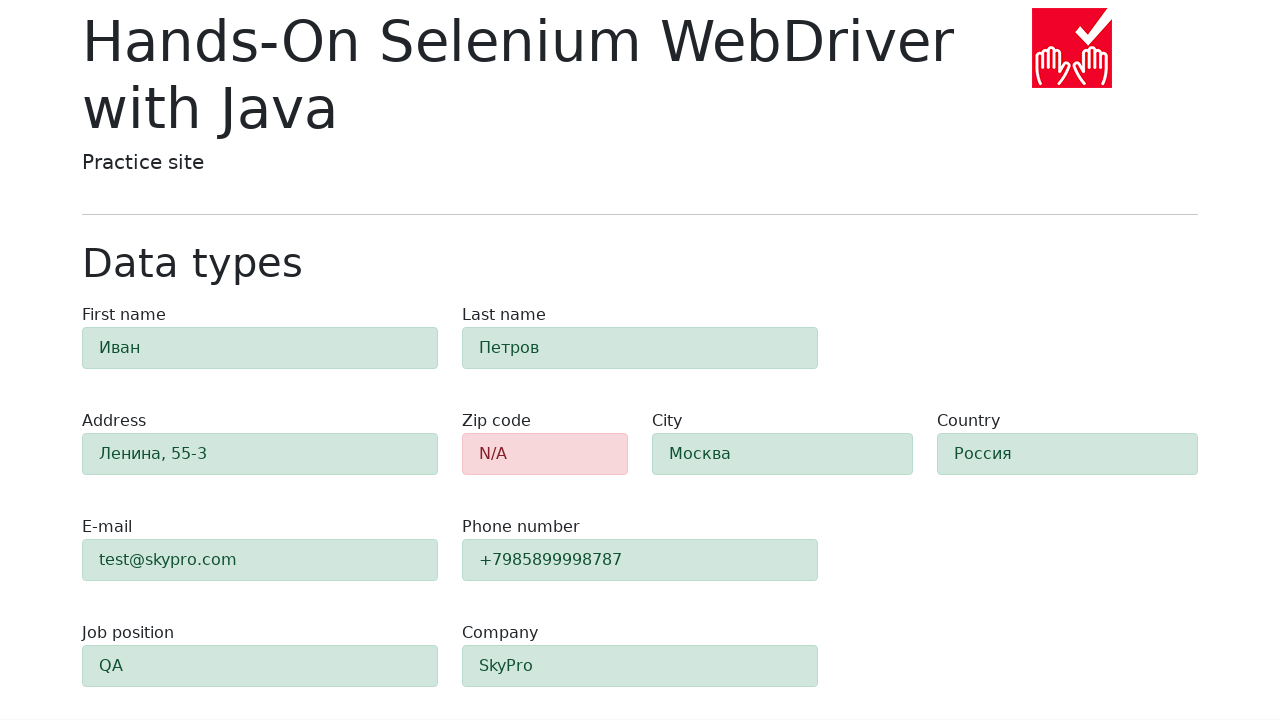

Zip code field validation failed and alert-danger class appeared
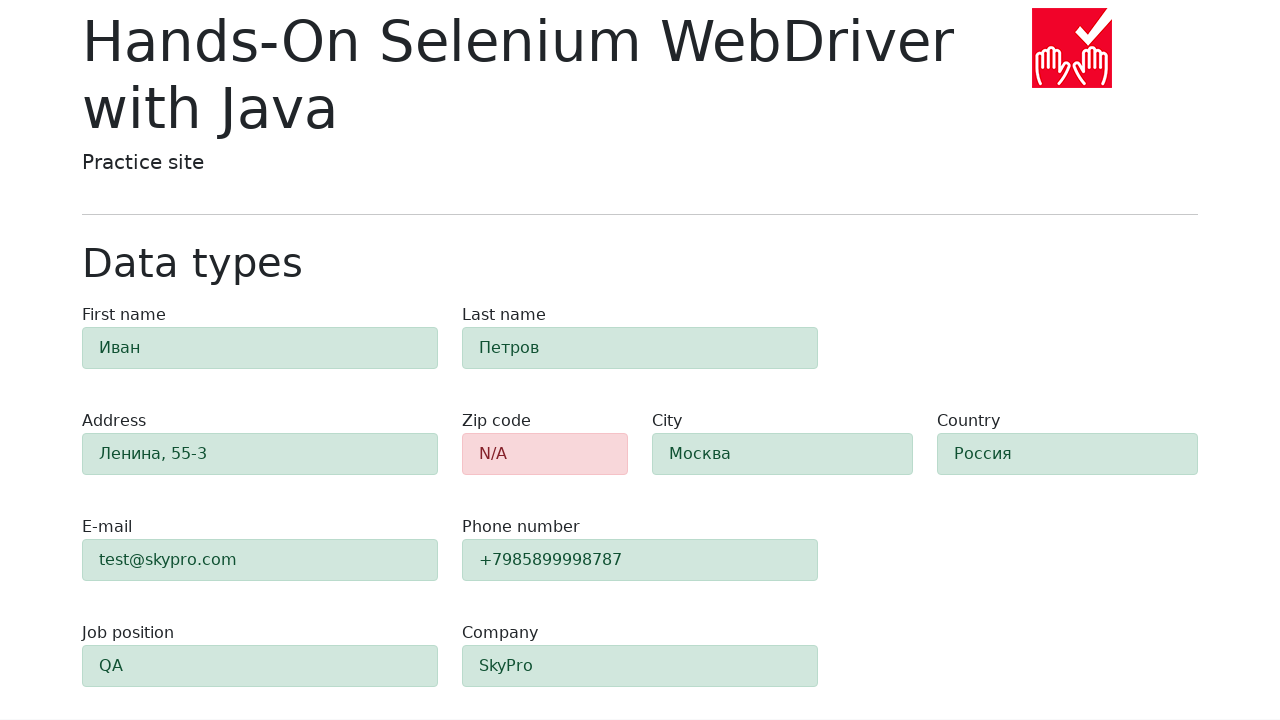

Verified zip code field is visible with danger styling
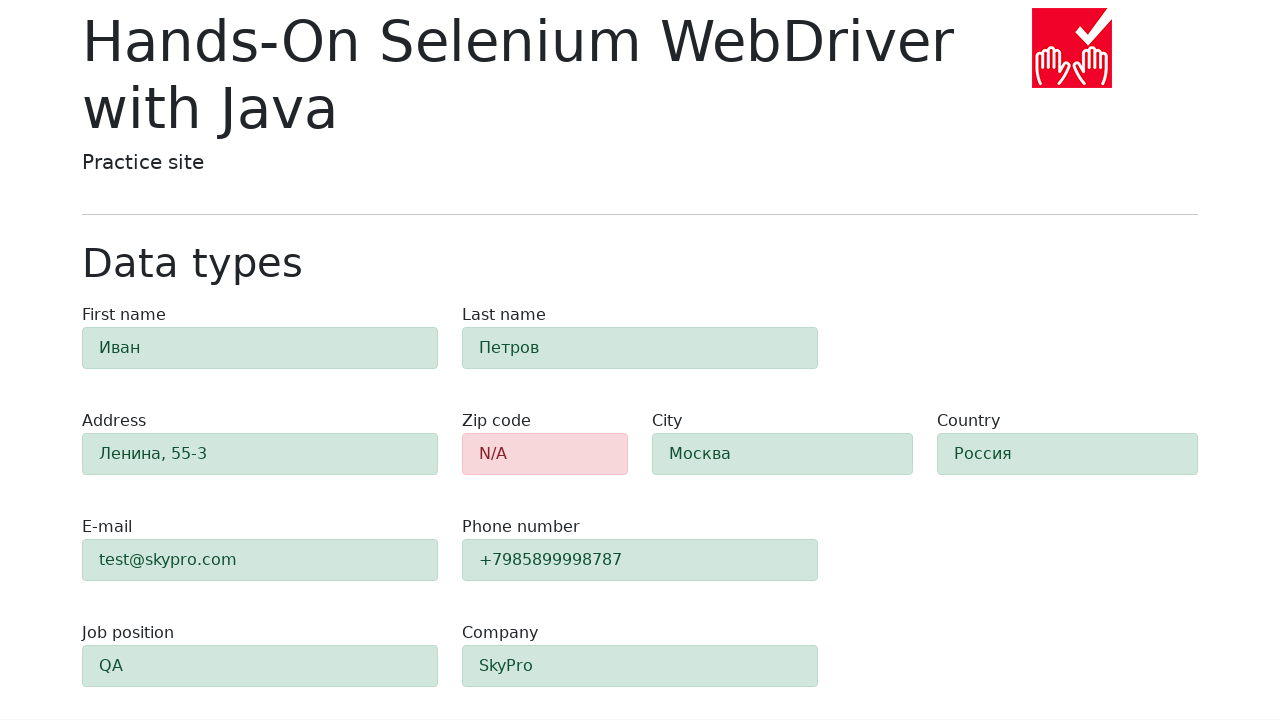

Verified field 'first-name' has alert-success styling
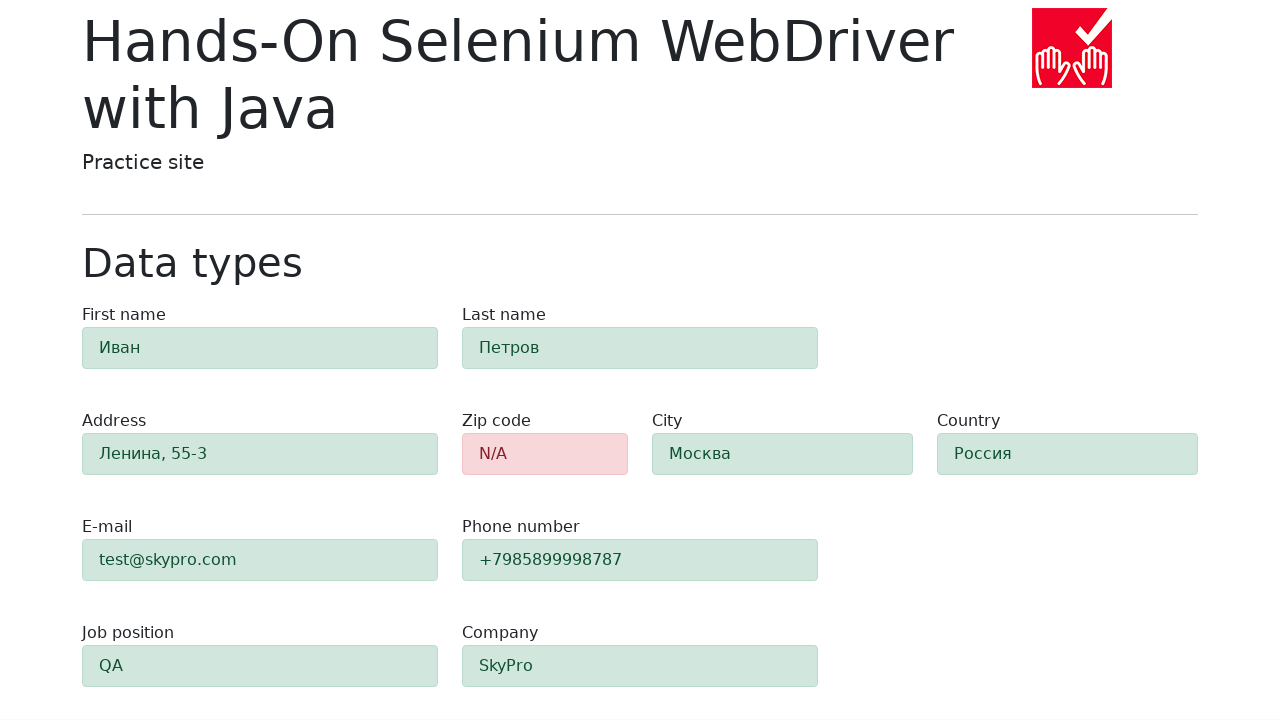

Verified field 'last-name' has alert-success styling
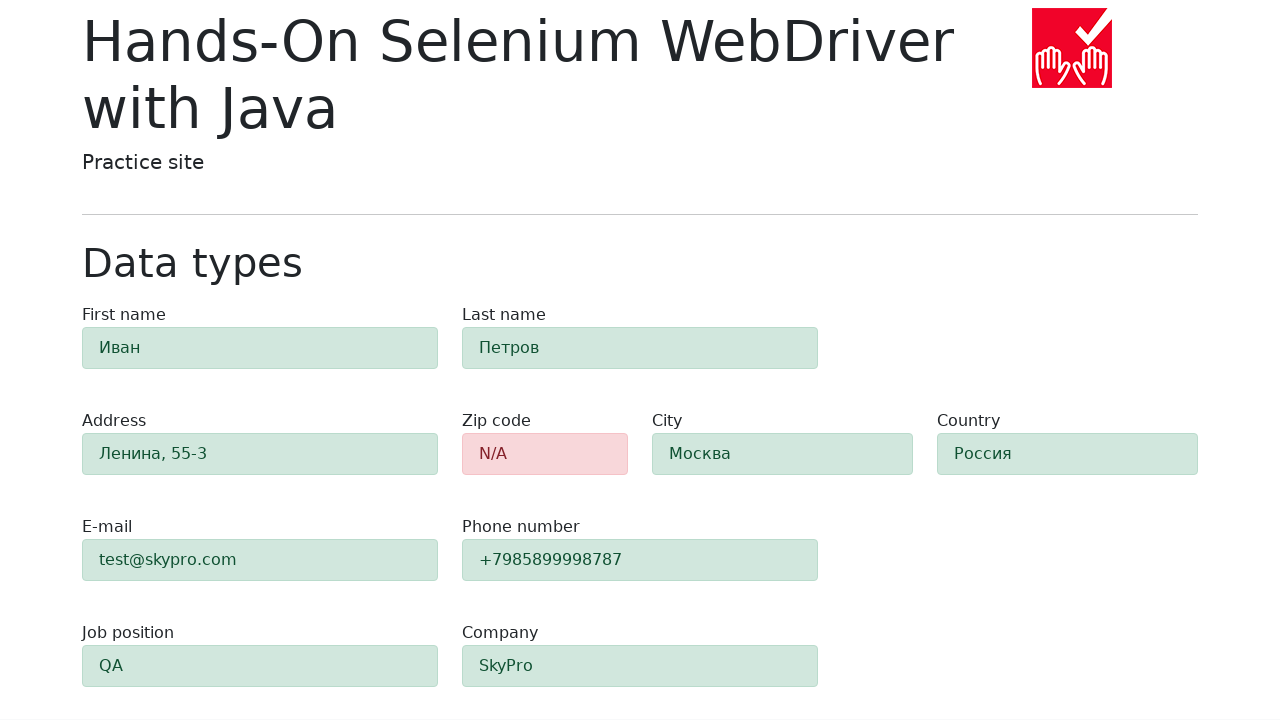

Verified field 'address' has alert-success styling
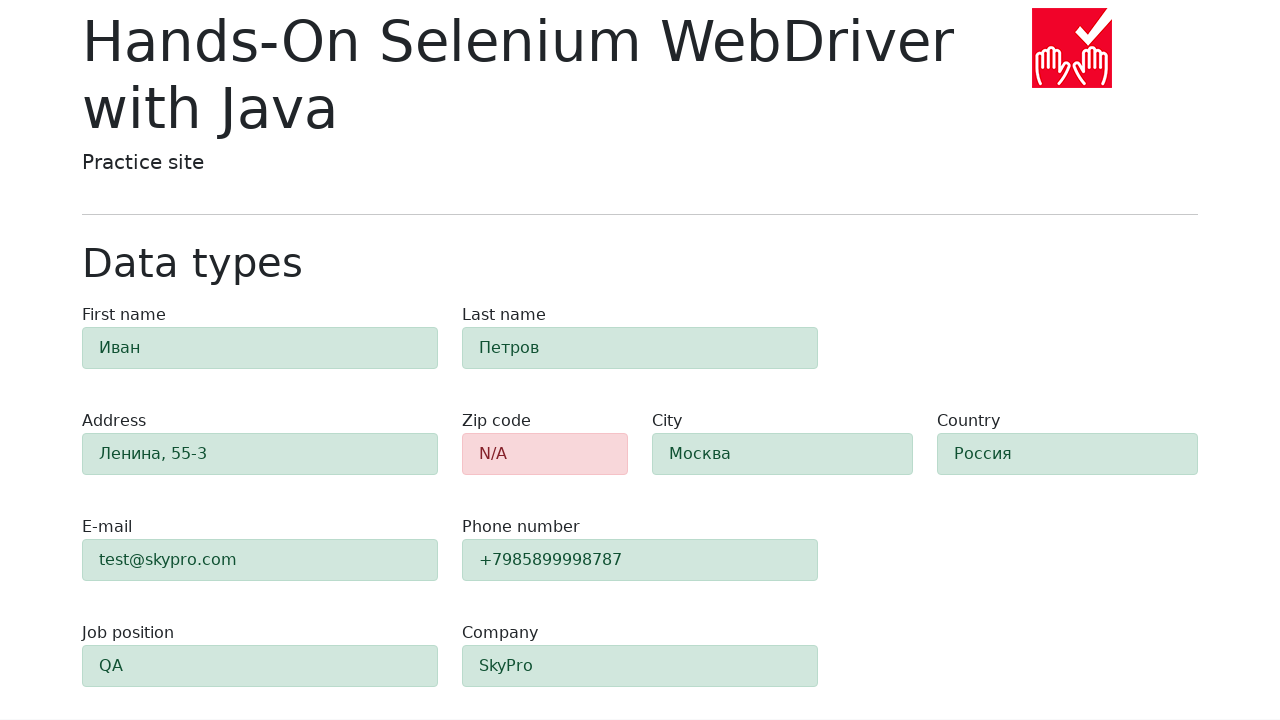

Verified field 'e-mail' has alert-success styling
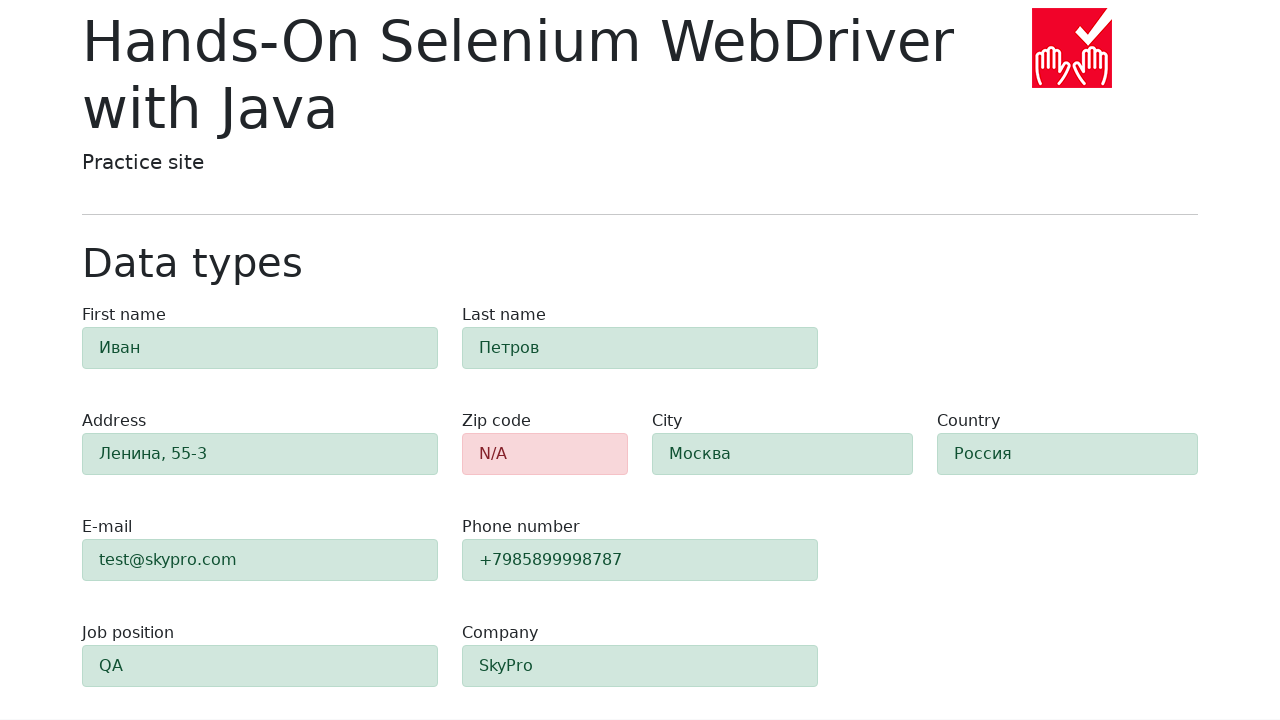

Verified field 'phone' has alert-success styling
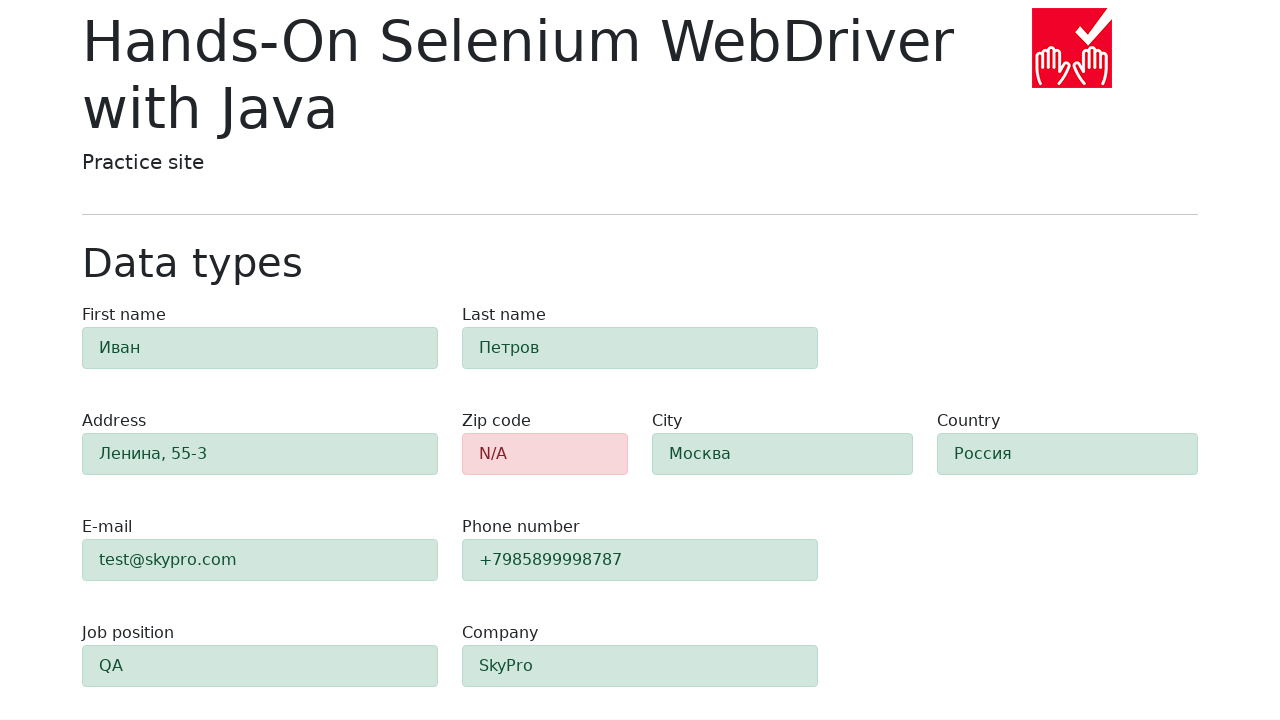

Verified field 'city' has alert-success styling
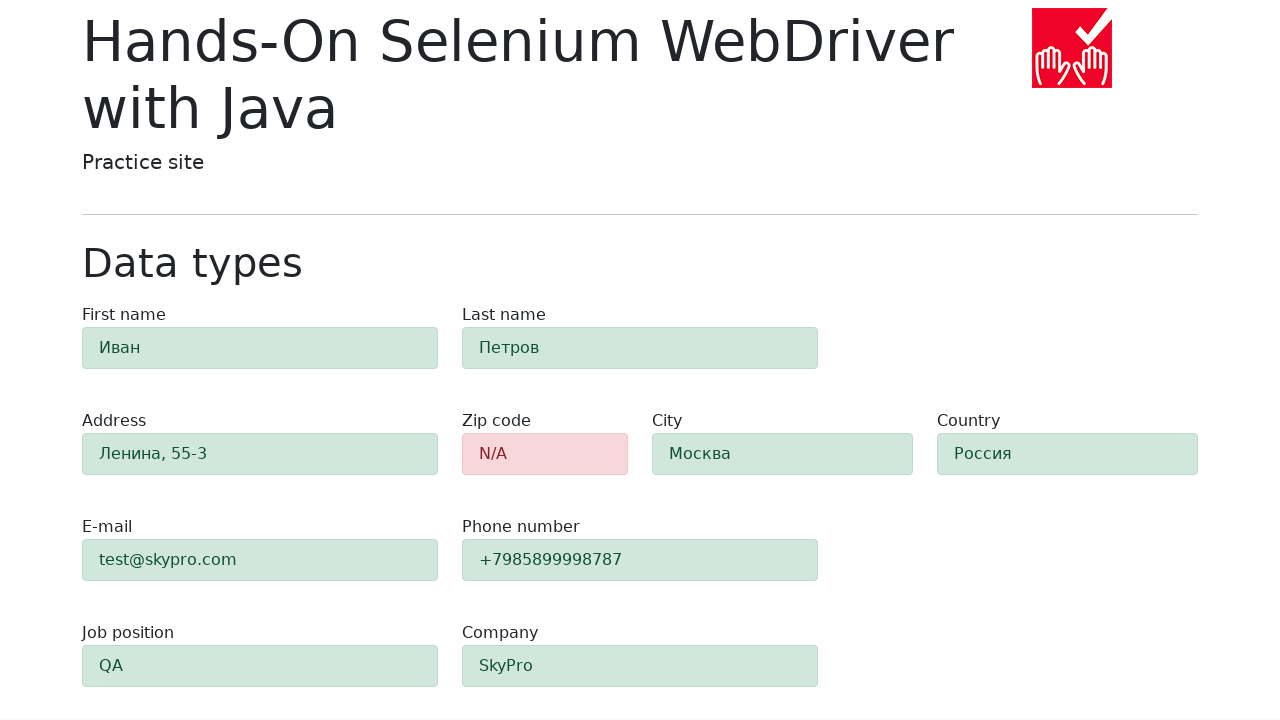

Verified field 'country' has alert-success styling
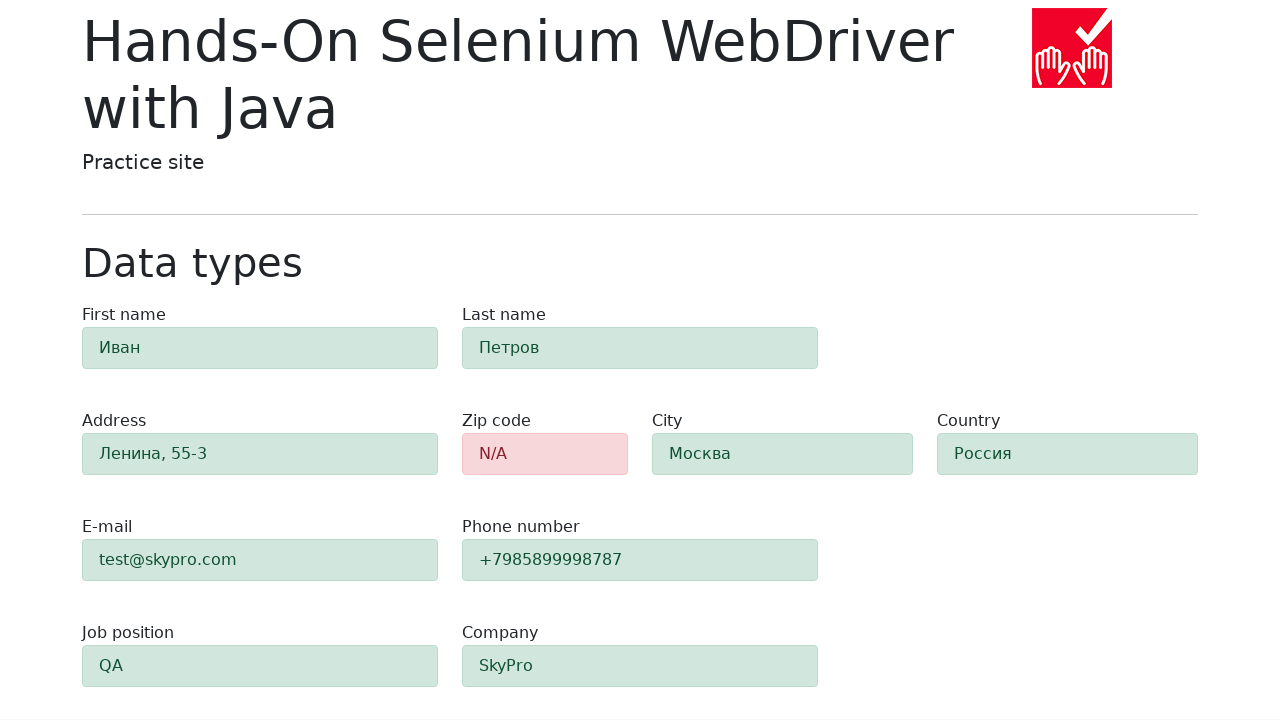

Verified field 'job-position' has alert-success styling
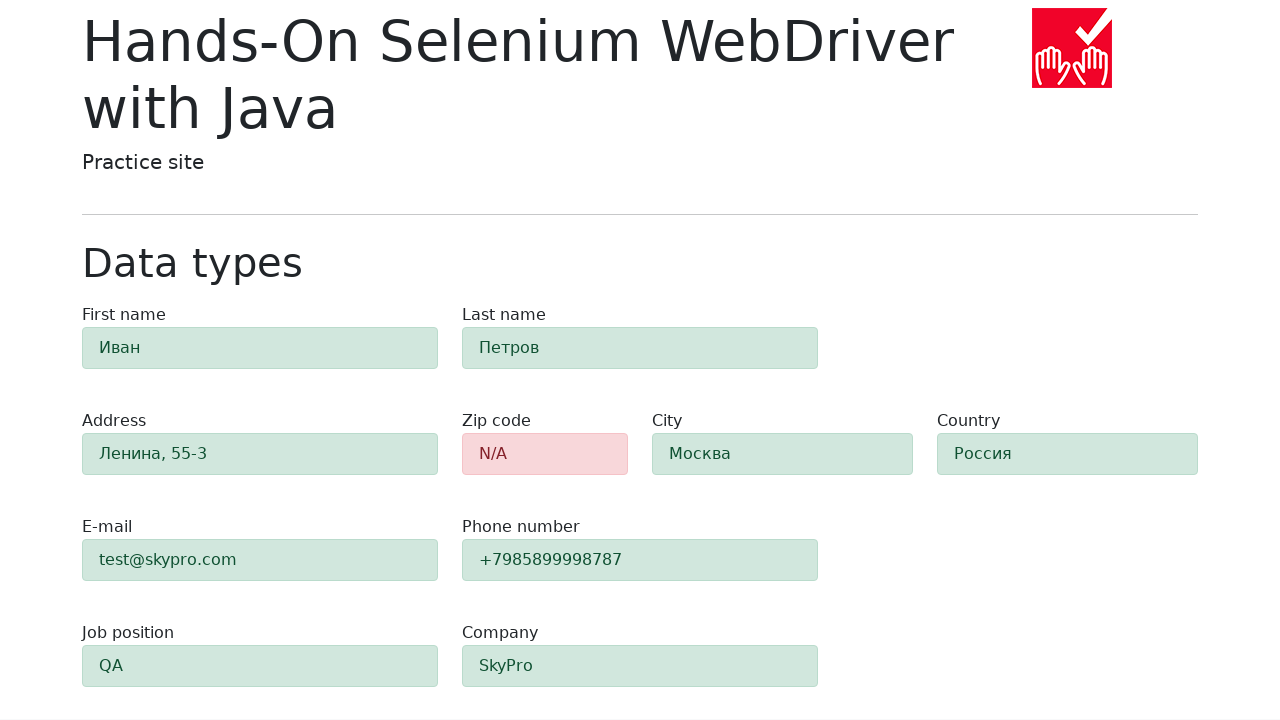

Verified field 'company' has alert-success styling
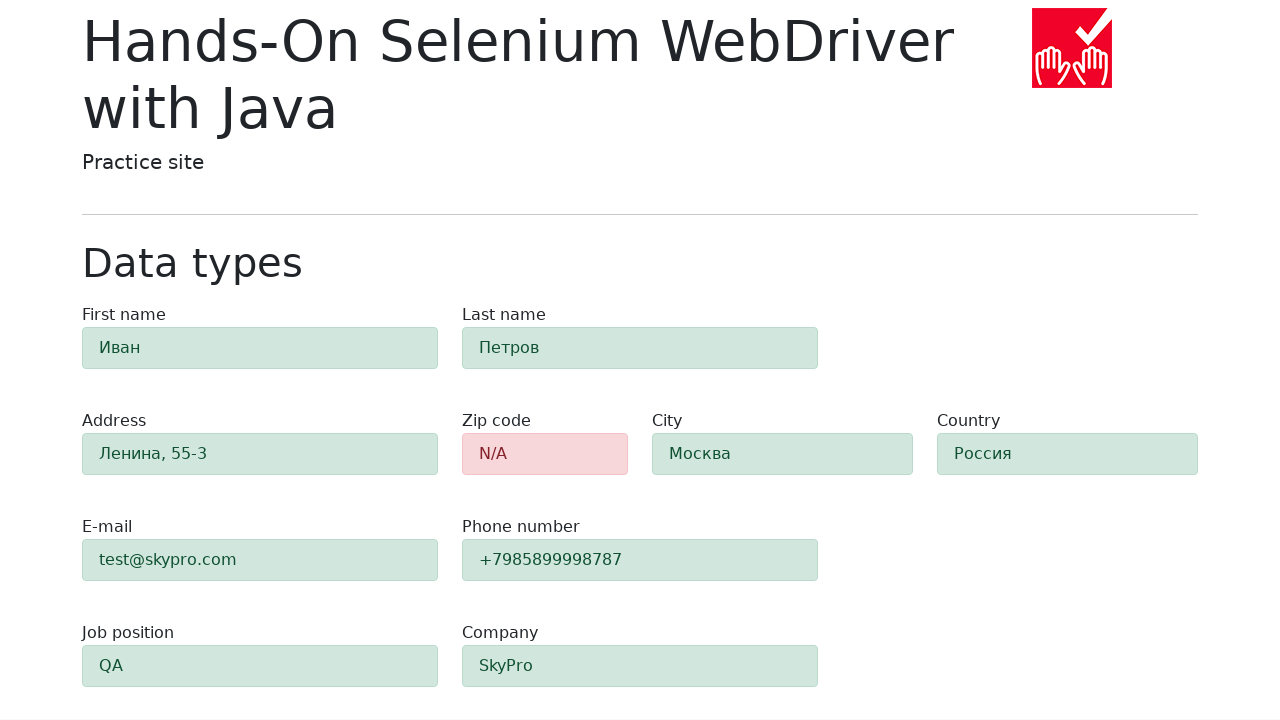

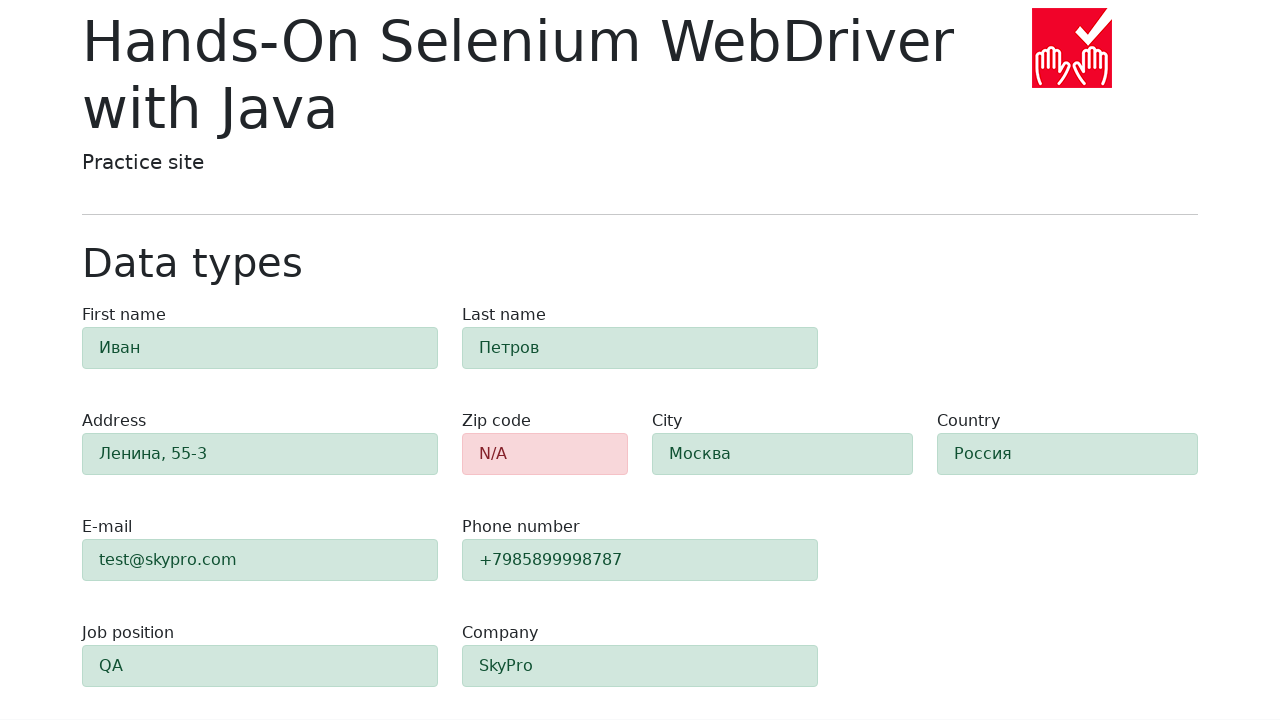